Tests jQuery UI custom dropdown by selecting the value "19" and verifying the selection is displayed correctly

Starting URL: https://jqueryui.com/resources/demos/selectmenu/default.html

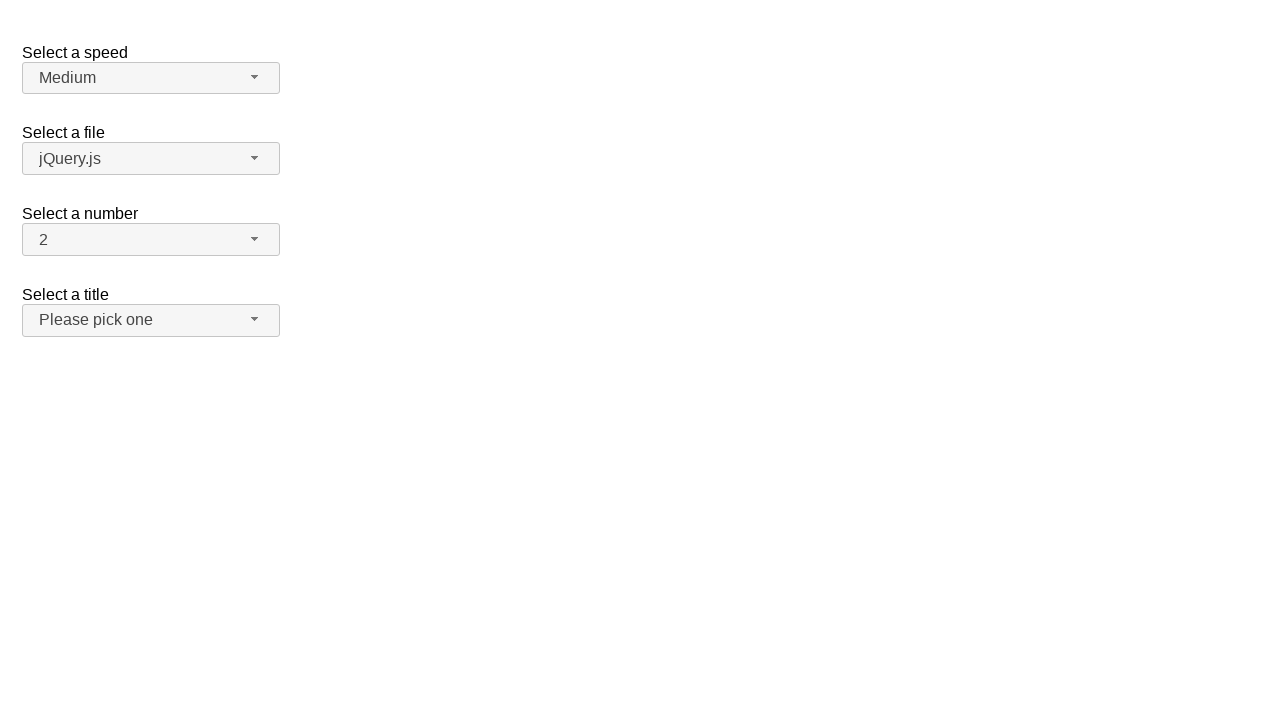

Clicked the number dropdown button to open the menu at (151, 240) on xpath=//span[@id='number-button']
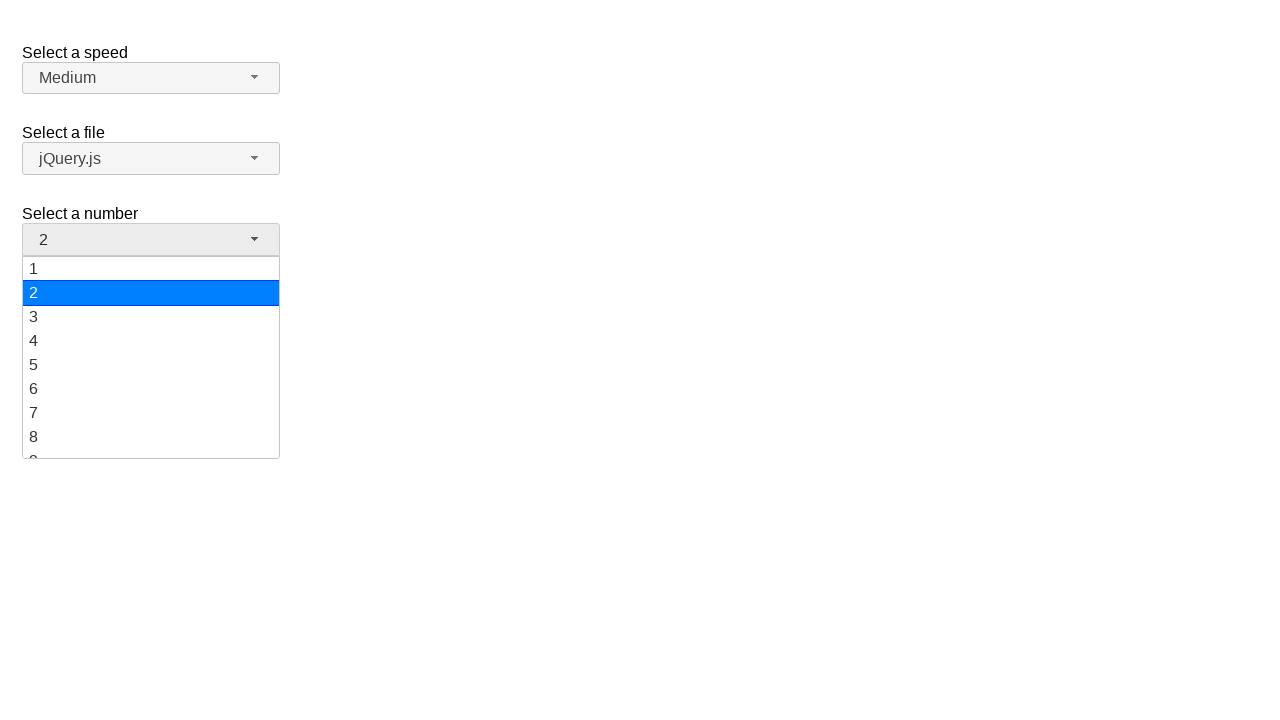

Waited for the dropdown menu to appear
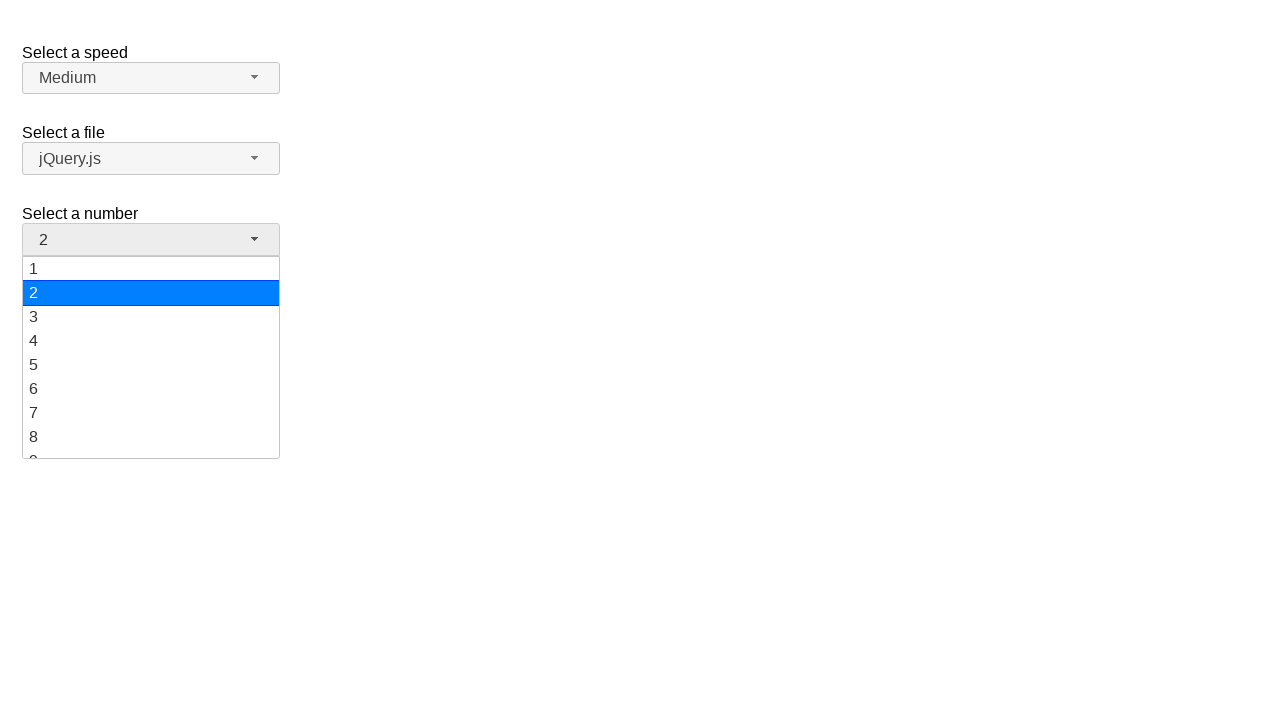

Clicked on option '19' in the dropdown menu at (151, 445) on xpath=//ul[@id='number-menu']//div[text()='19']
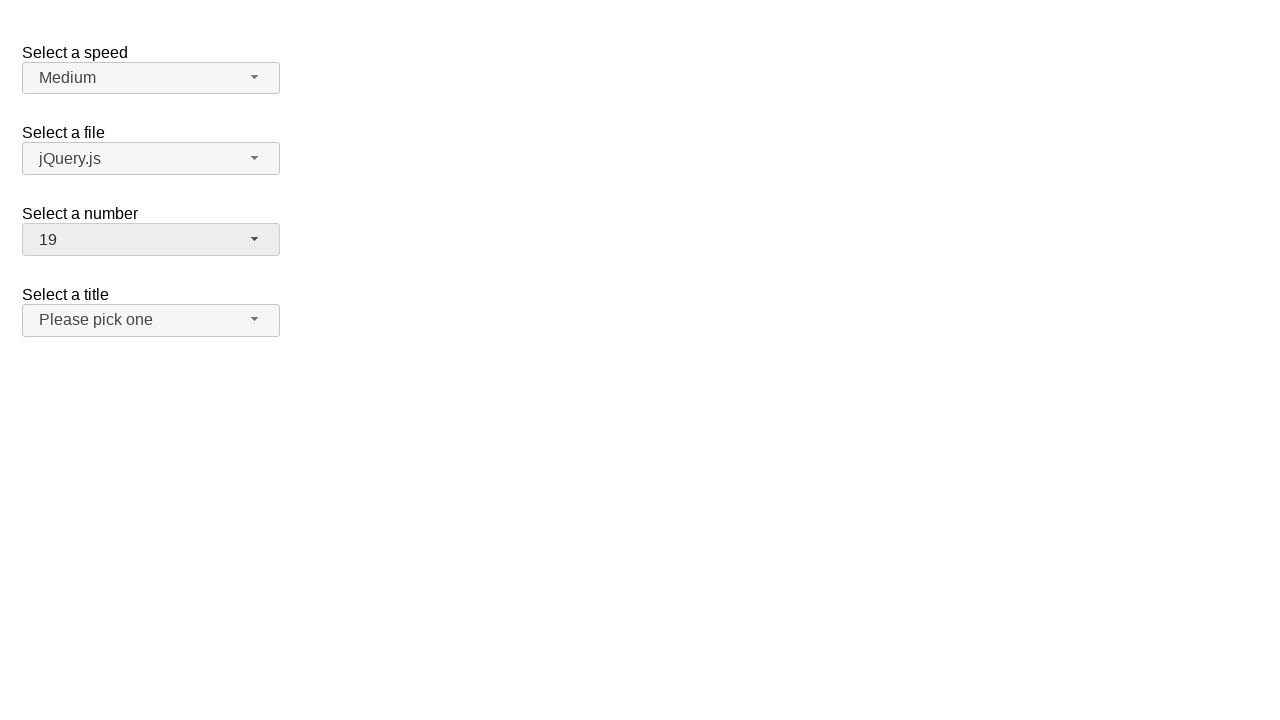

Verified that '19' is displayed as the selected value in the dropdown
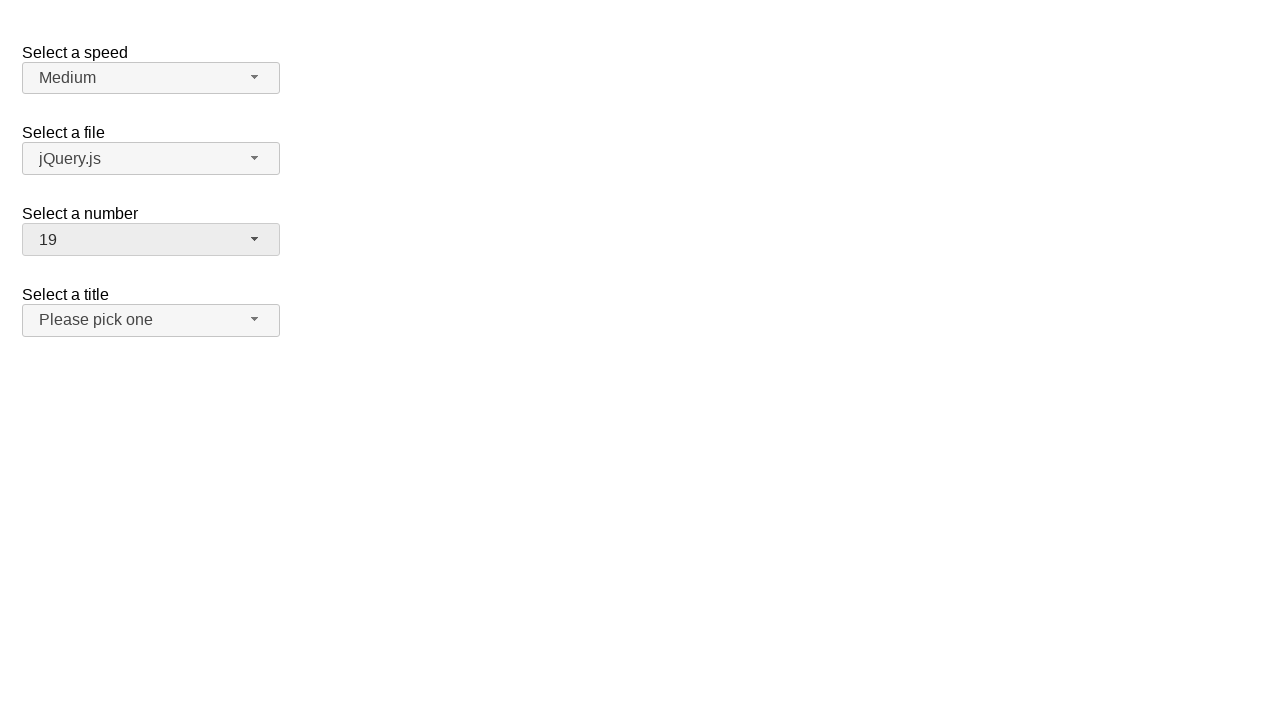

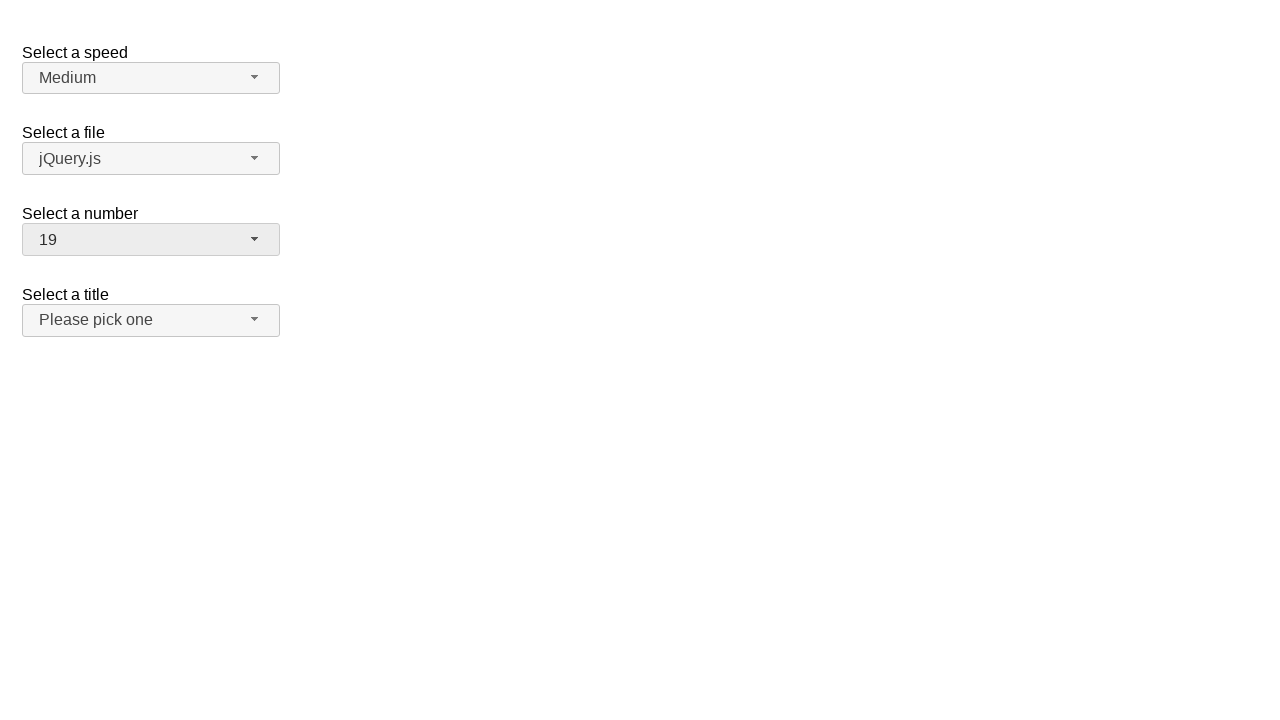